Tests the Bible study tools on a Brazilian Bible search website by clicking on a verse and then interacting with the reference, interlinear, and dictionary tools for Genesis 1:1.

Starting URL: https://pesquisa.biblia.com.br/pt-BR/RA/gn/1

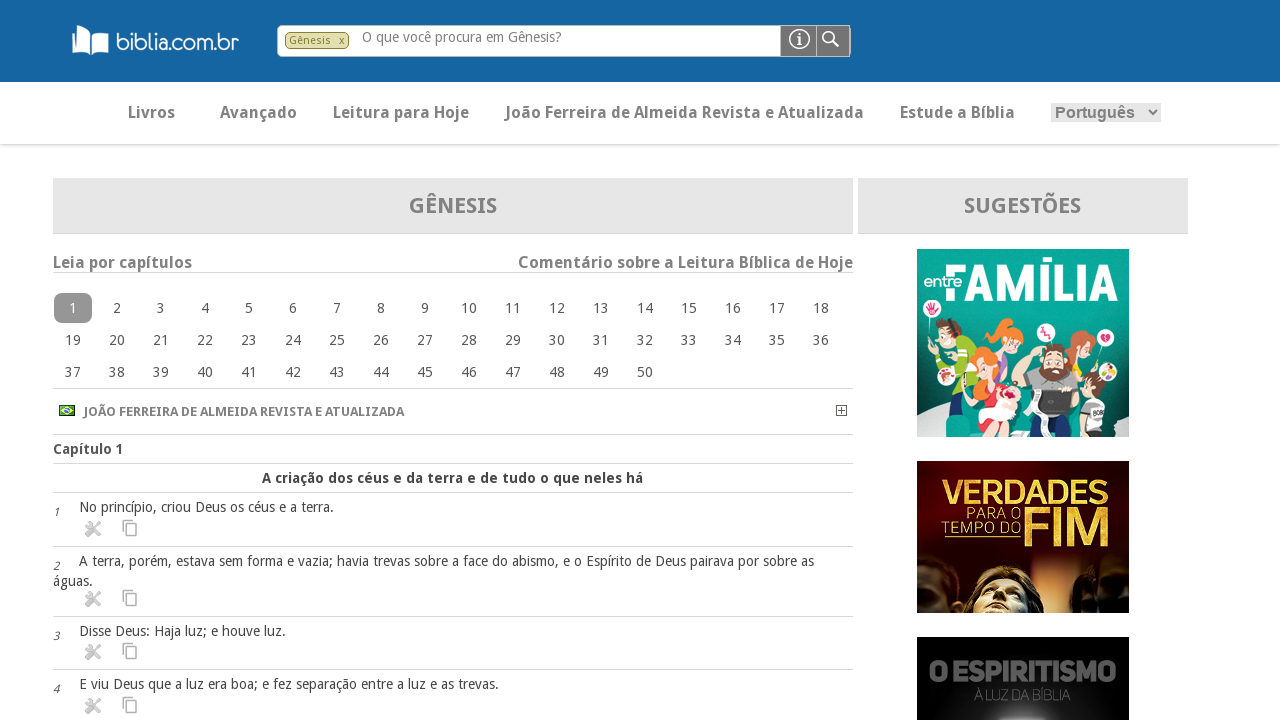

Page loaded with domcontentloaded state
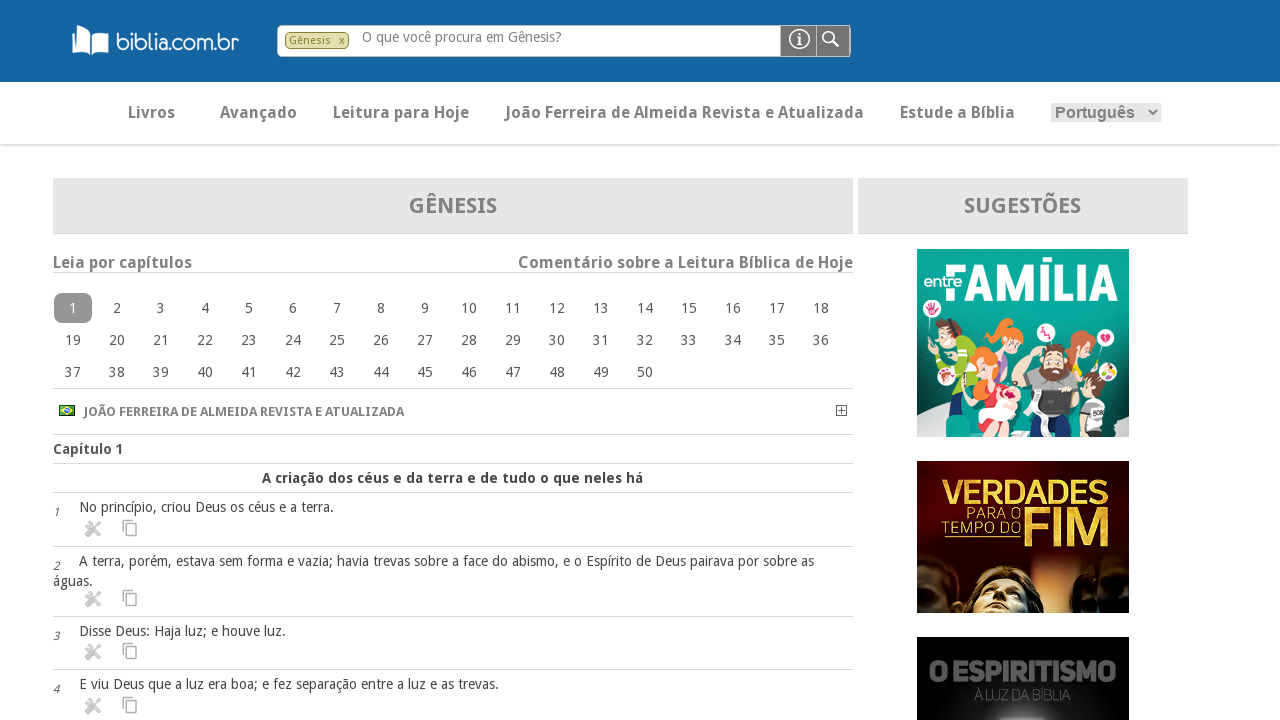

Clicked on Genesis 1:1 verse at (92, 529) on xpath=//li[@id='gn11']/img[1]
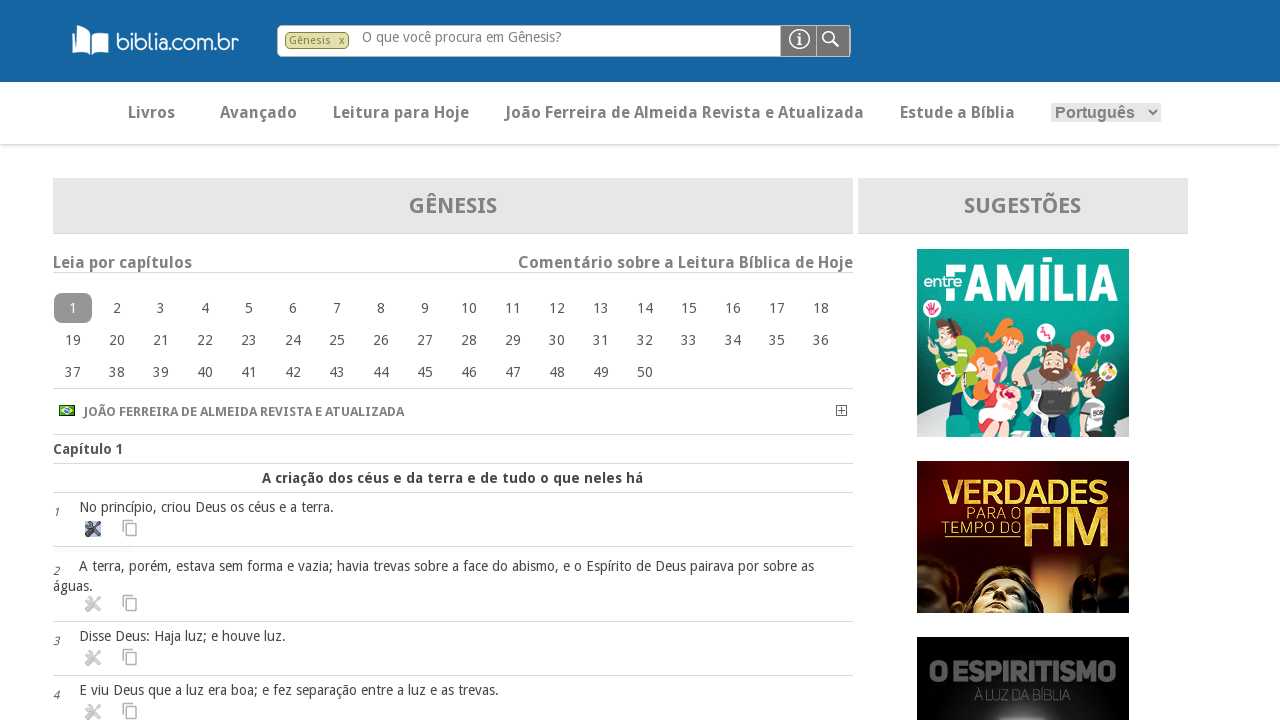

Waited 1 second for content to load
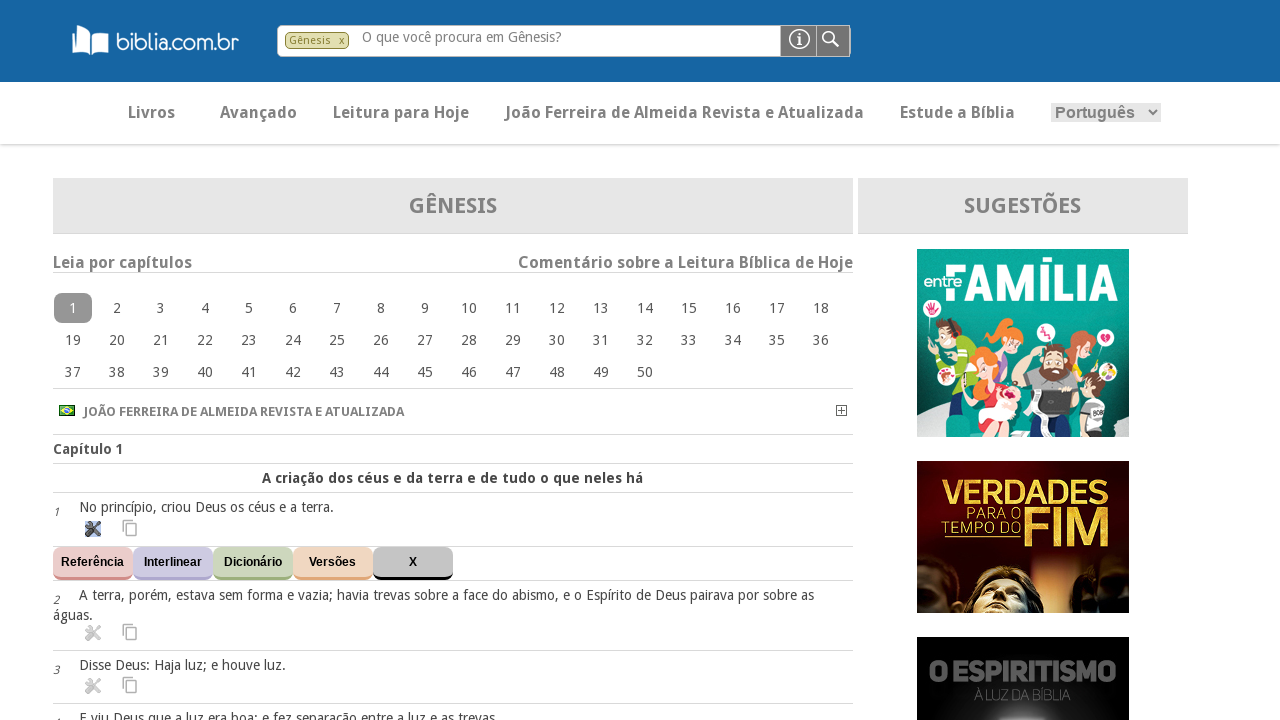

Clicked on references tool for Genesis 1:1 at (92, 563) on xpath=//div[@id='RAgn11'][1]
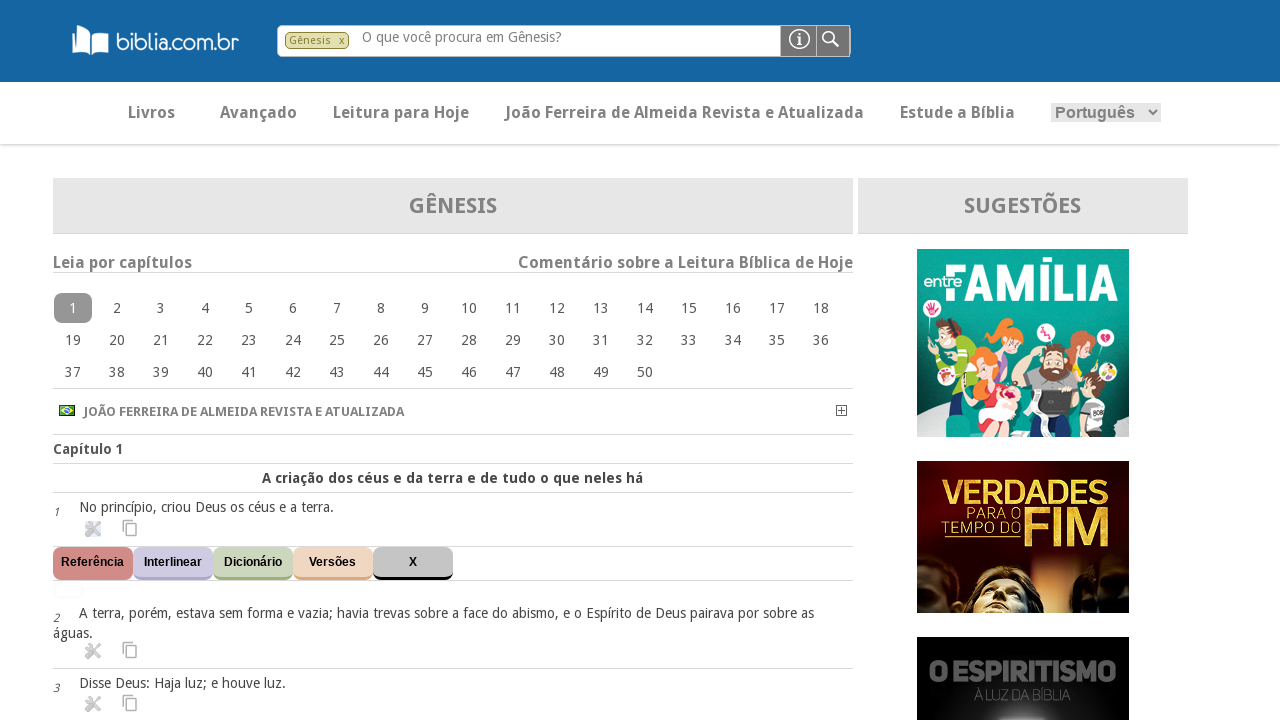

Waited 1 second for references to load
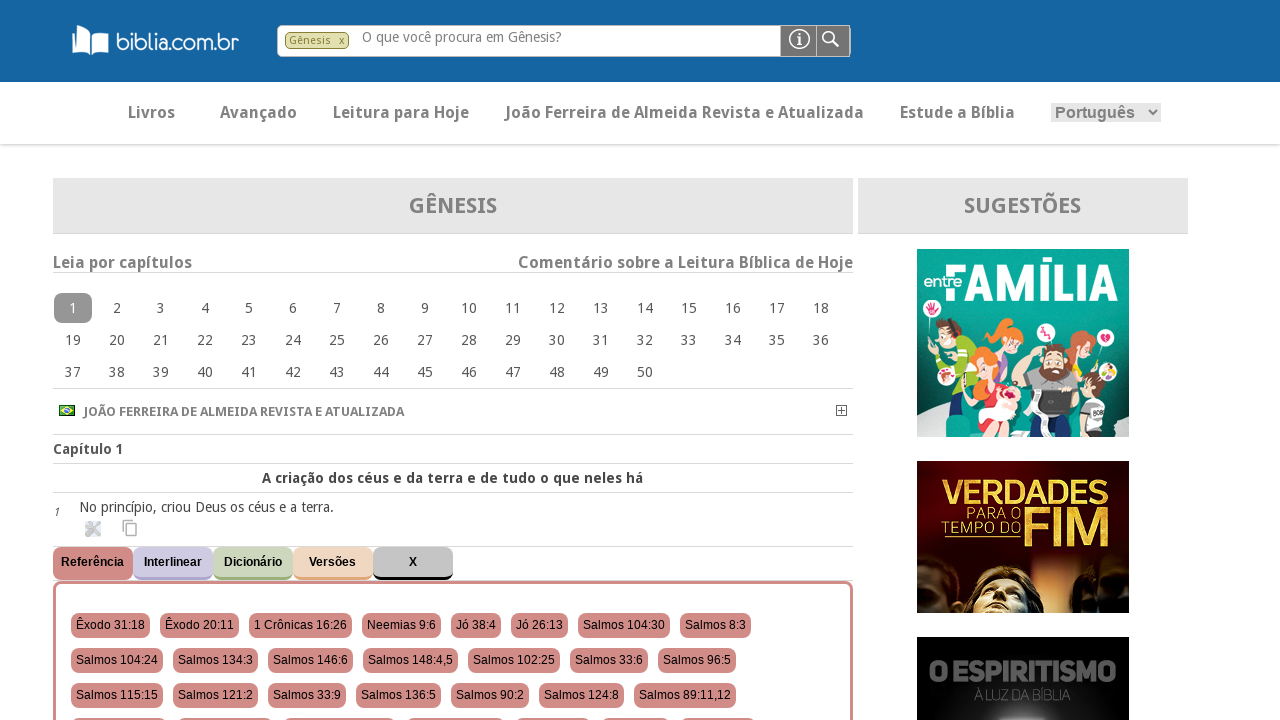

References tool loaded with buttonTools selector
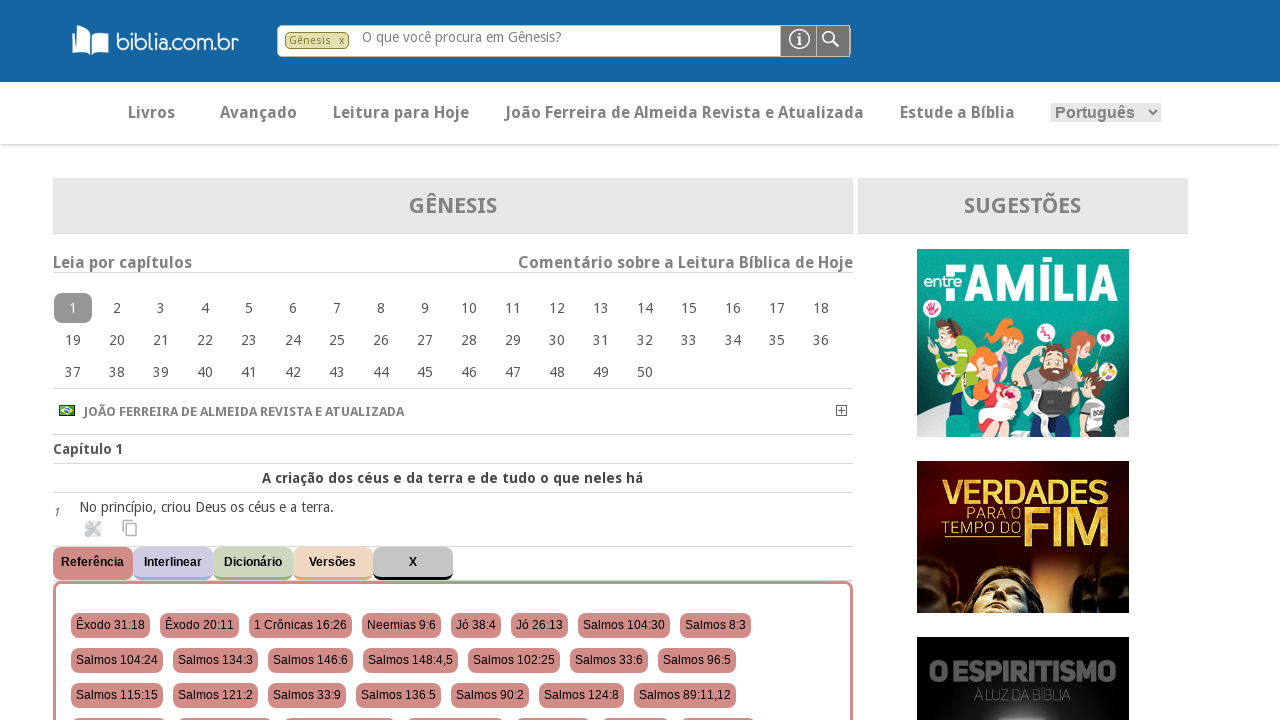

Clicked on interlinear tool for Genesis 1:1 at (172, 563) on xpath=//div[@id='RAgn11'][2]
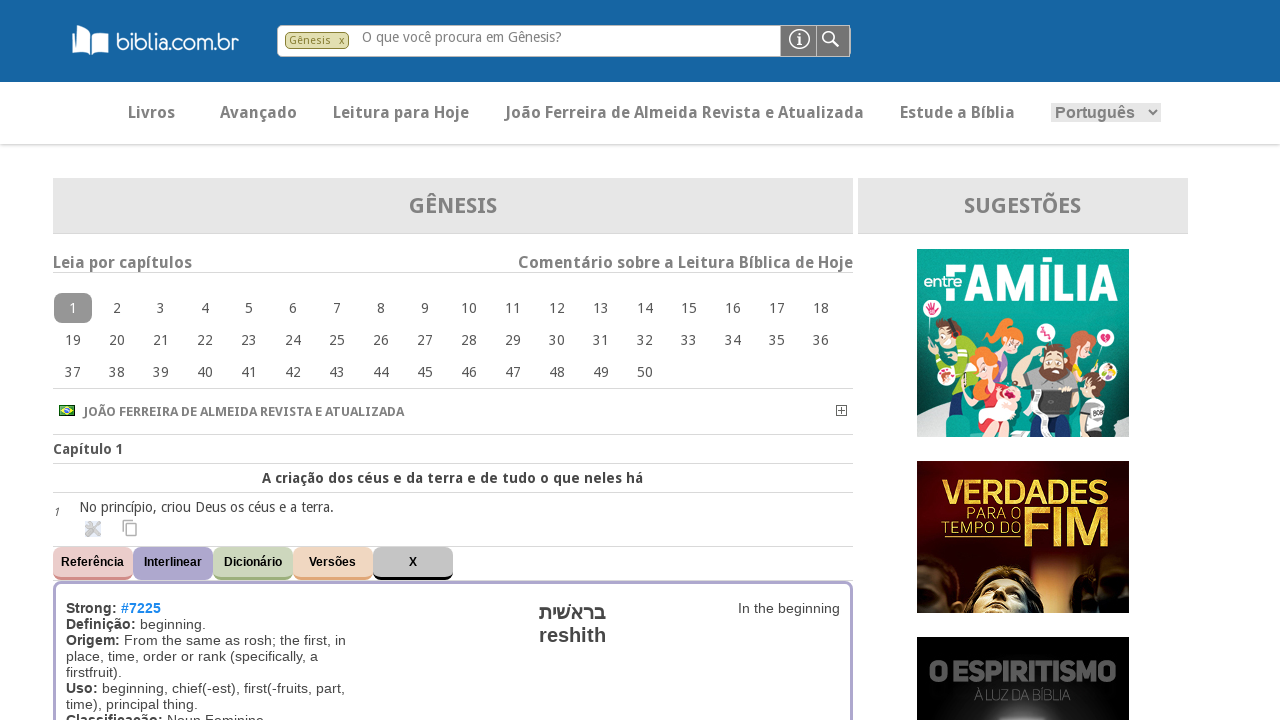

Waited 1 second for interlinear content to load
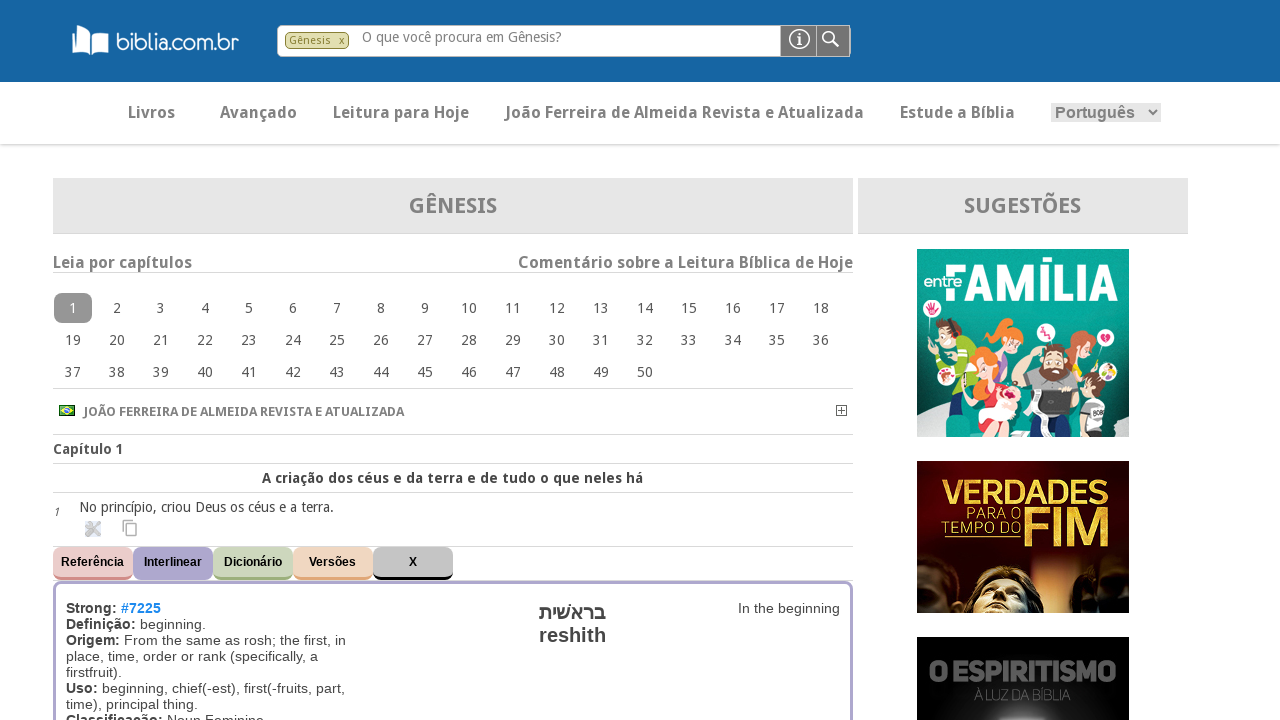

Interlinear content loaded with toolResult list
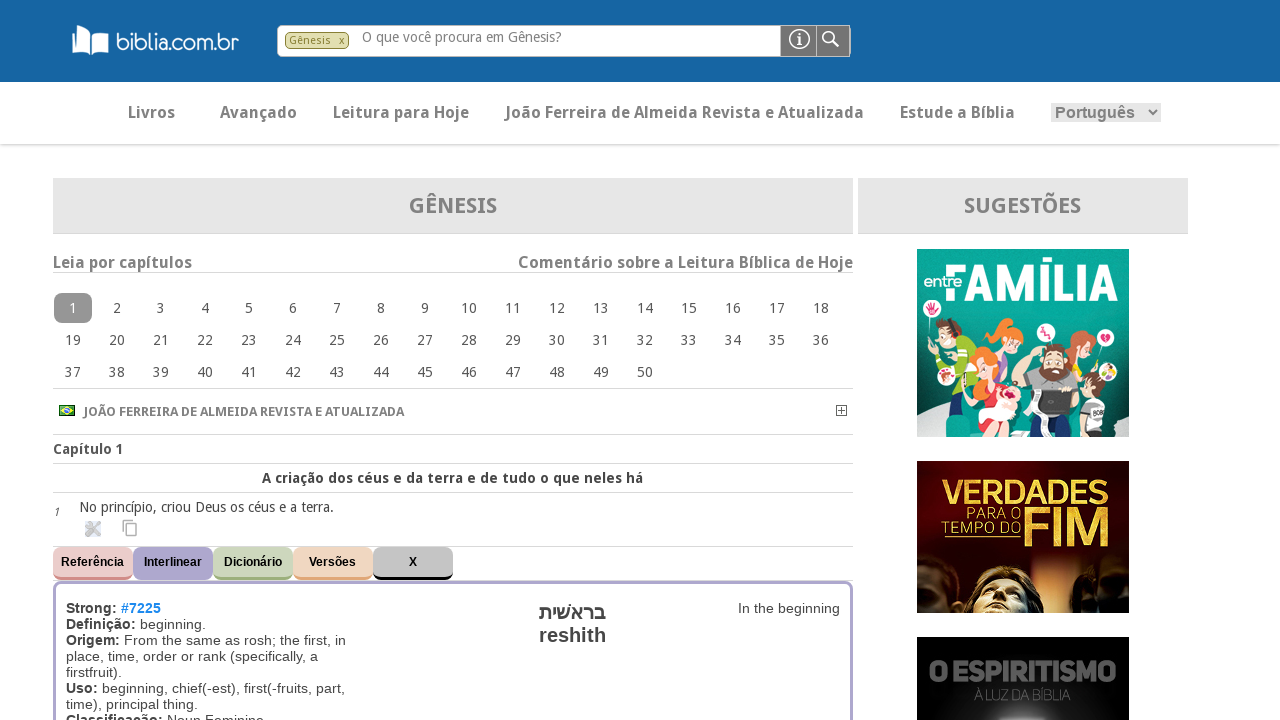

Clicked on dictionary tool for Genesis 1:1 at (252, 563) on xpath=//div[@id='RAgn11'][3]
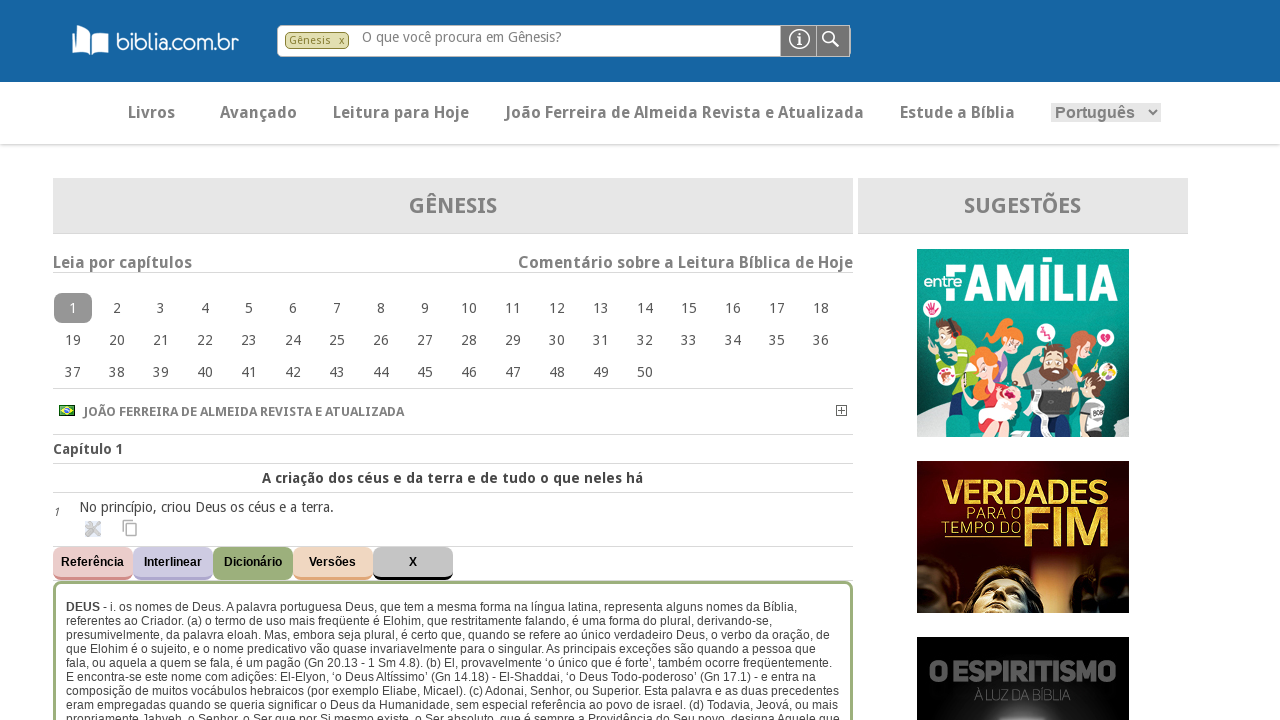

Waited 1 second for dictionary content to load
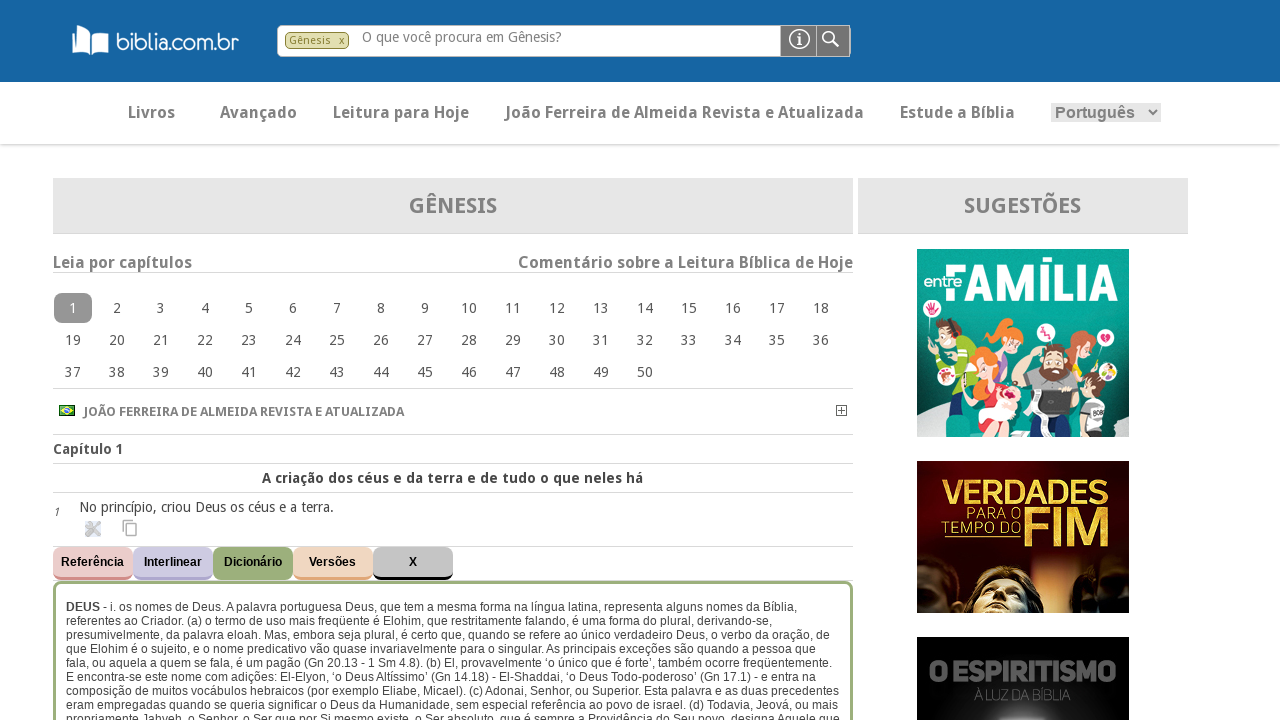

Dictionary content loaded with toolResult list
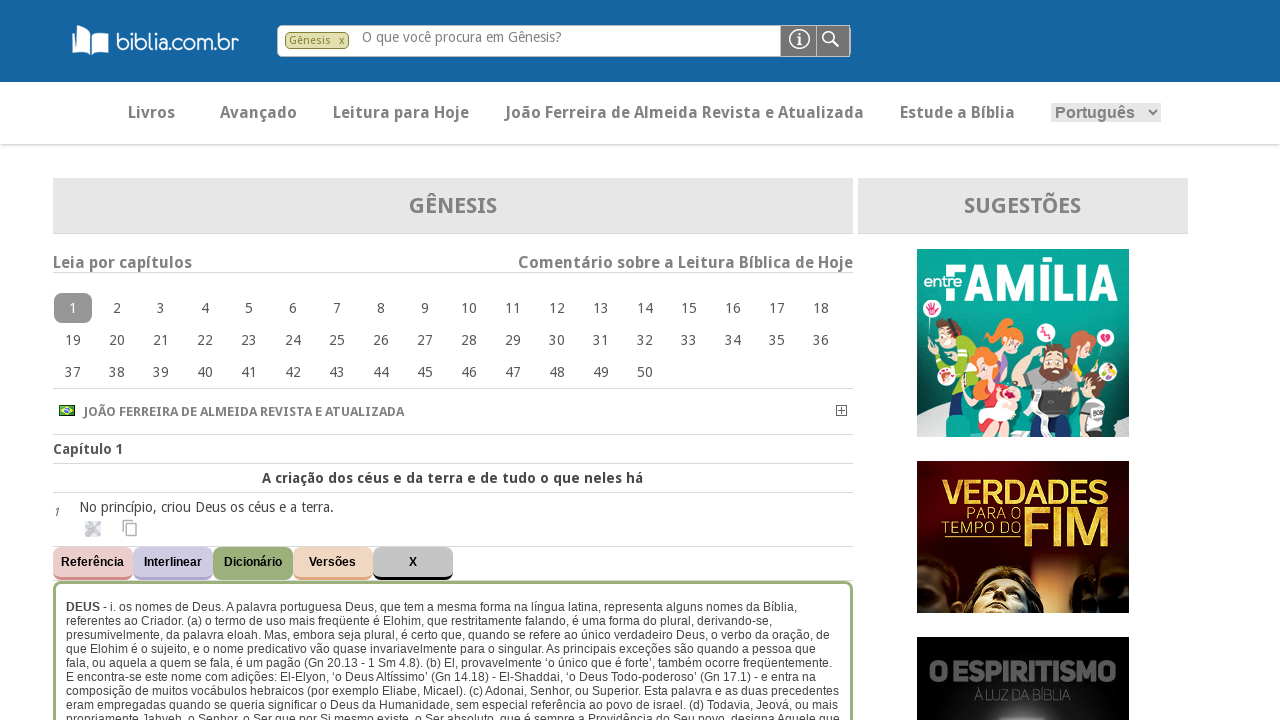

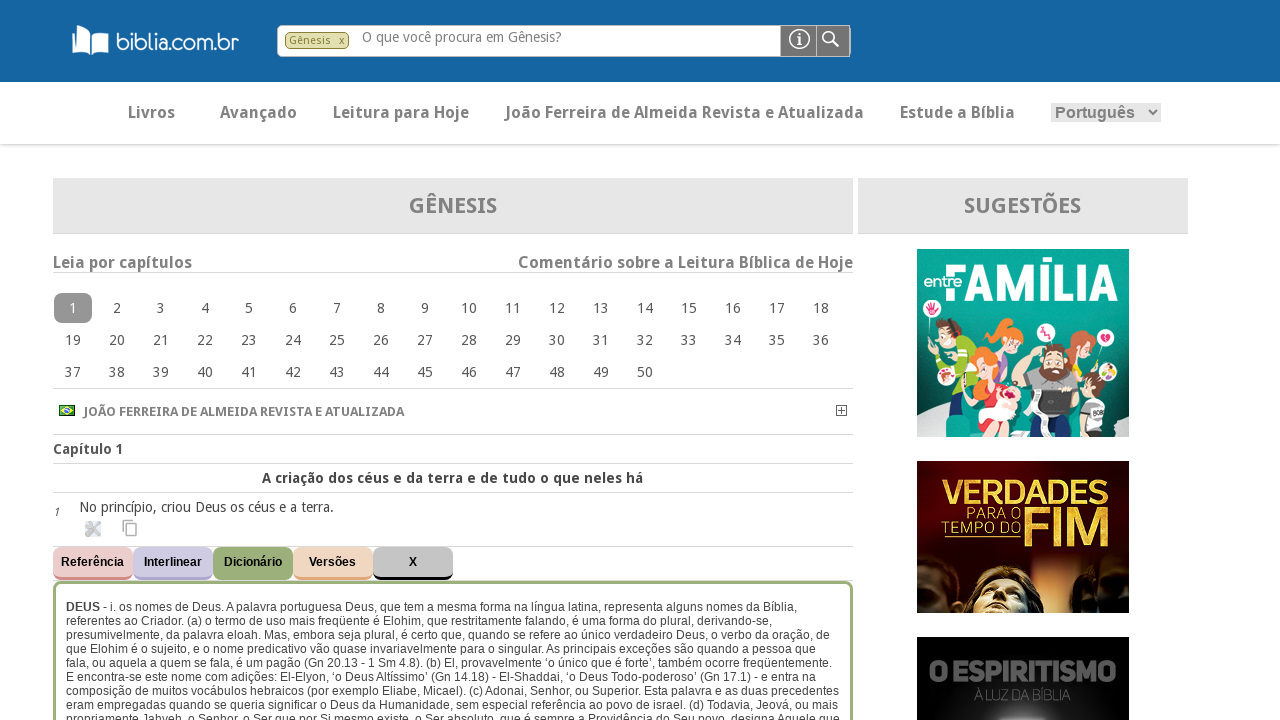